Tests range slider by dragging it with mouse to change its value

Starting URL: https://www.selenium.dev/selenium/web/web-form.html

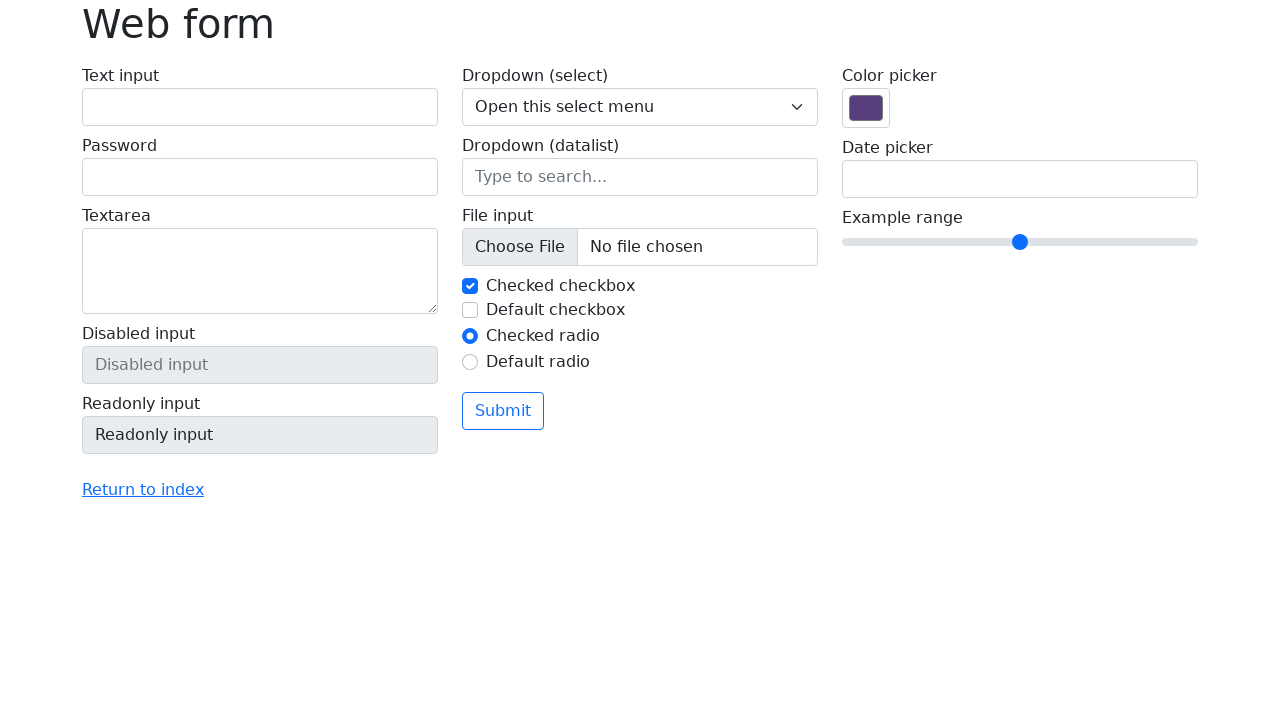

Navigated to Selenium web form page
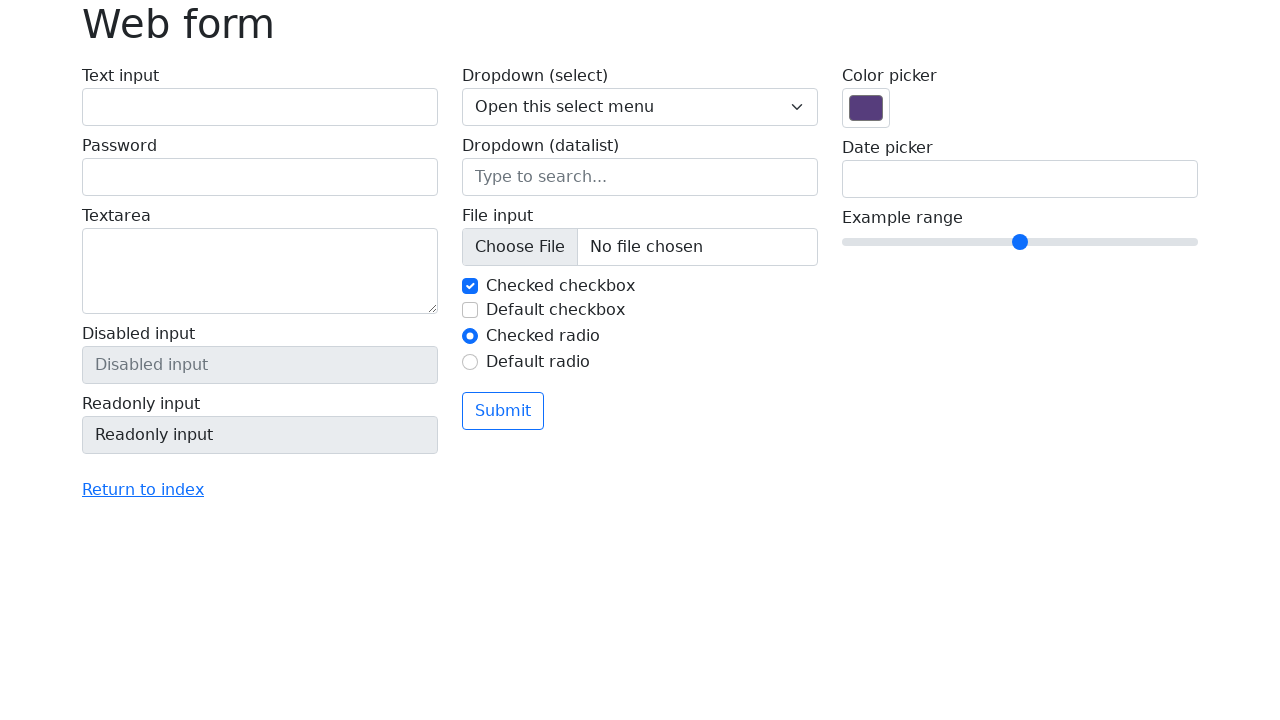

Located the range slider element
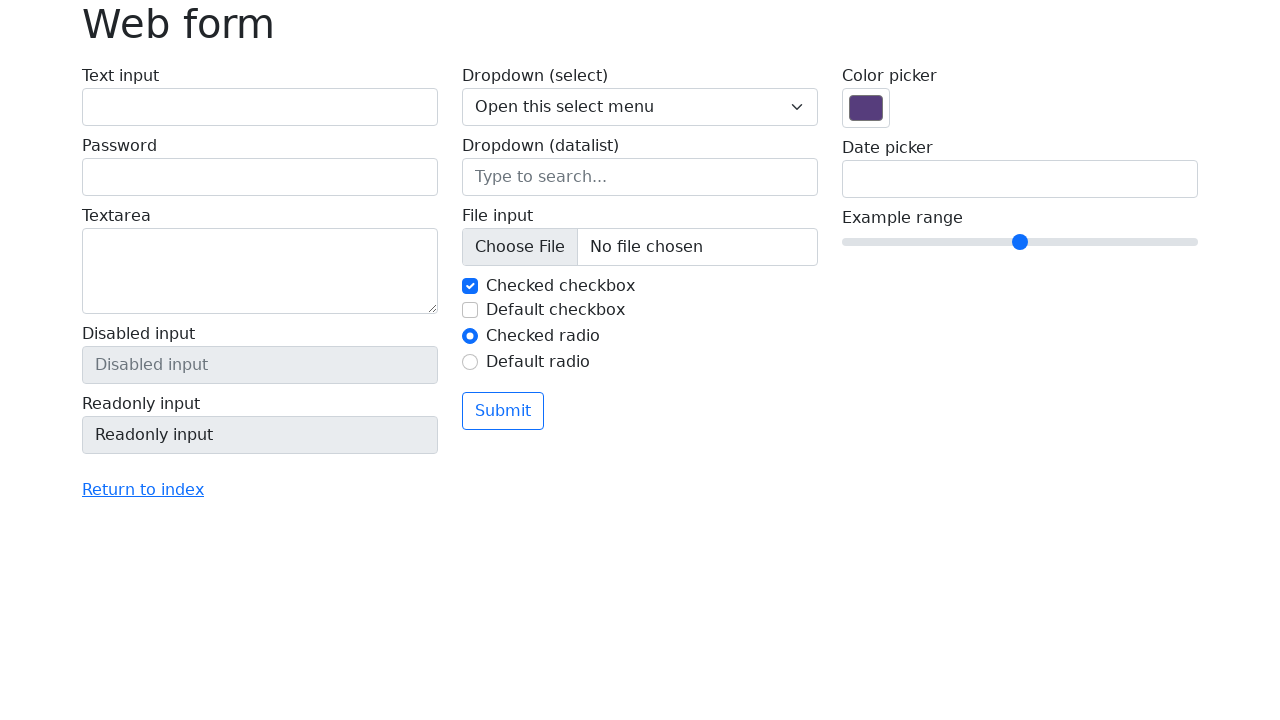

Dragged range slider to the right by 50 pixels to change its value at (892, 230)
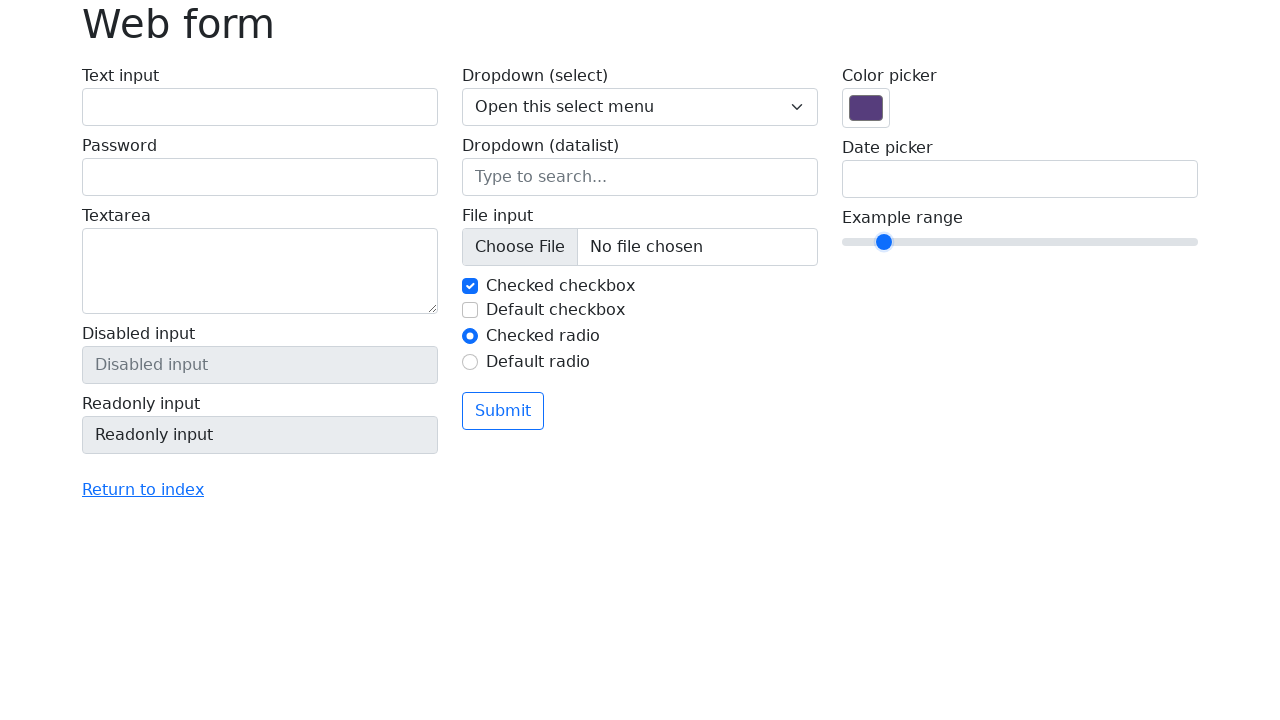

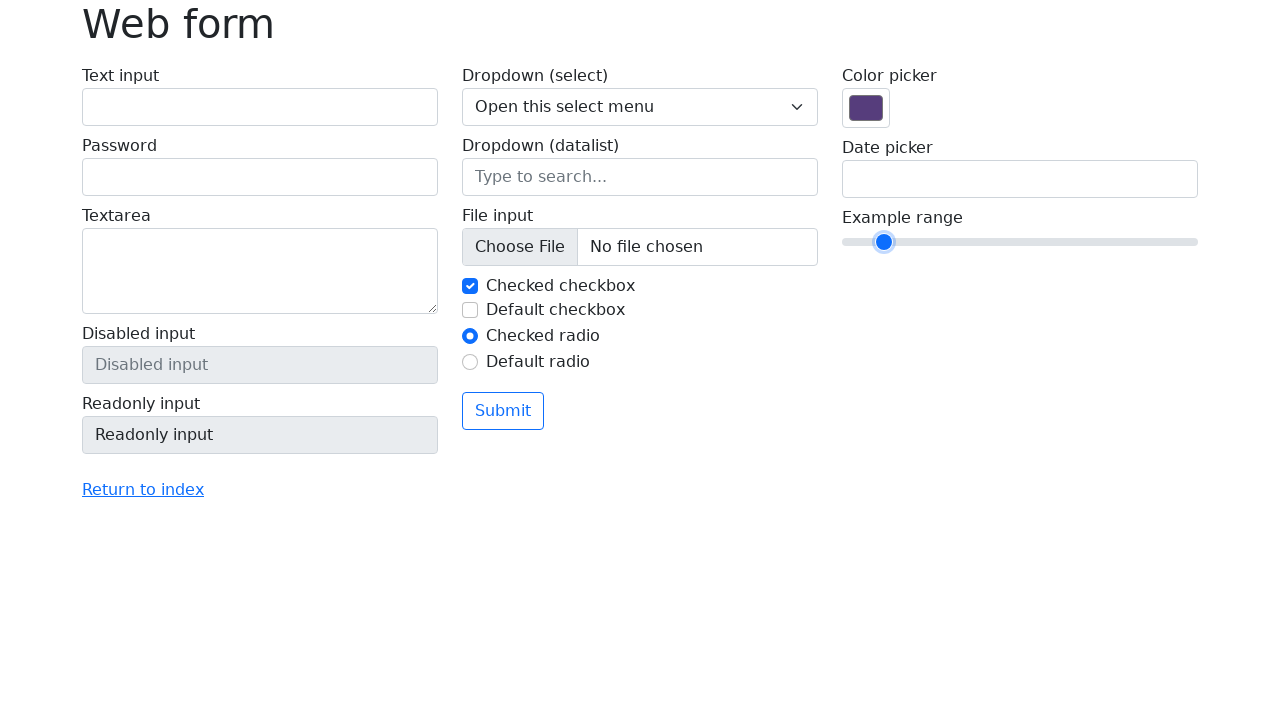